Tests enabling a disabled text input field and entering text into it

Starting URL: https://the-internet.herokuapp.com/dynamic_controls

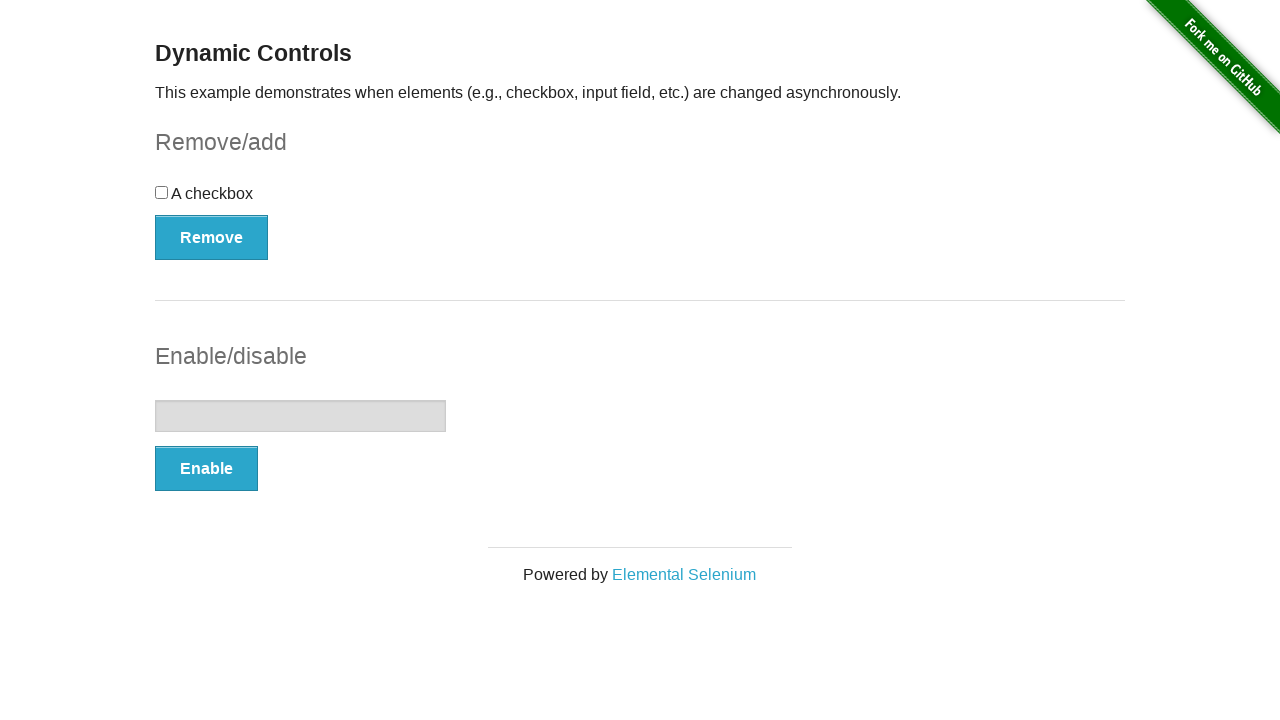

Clicked Enable button to enable the text input field at (206, 469) on xpath=//form[@id='input-example']/button[@type='button']
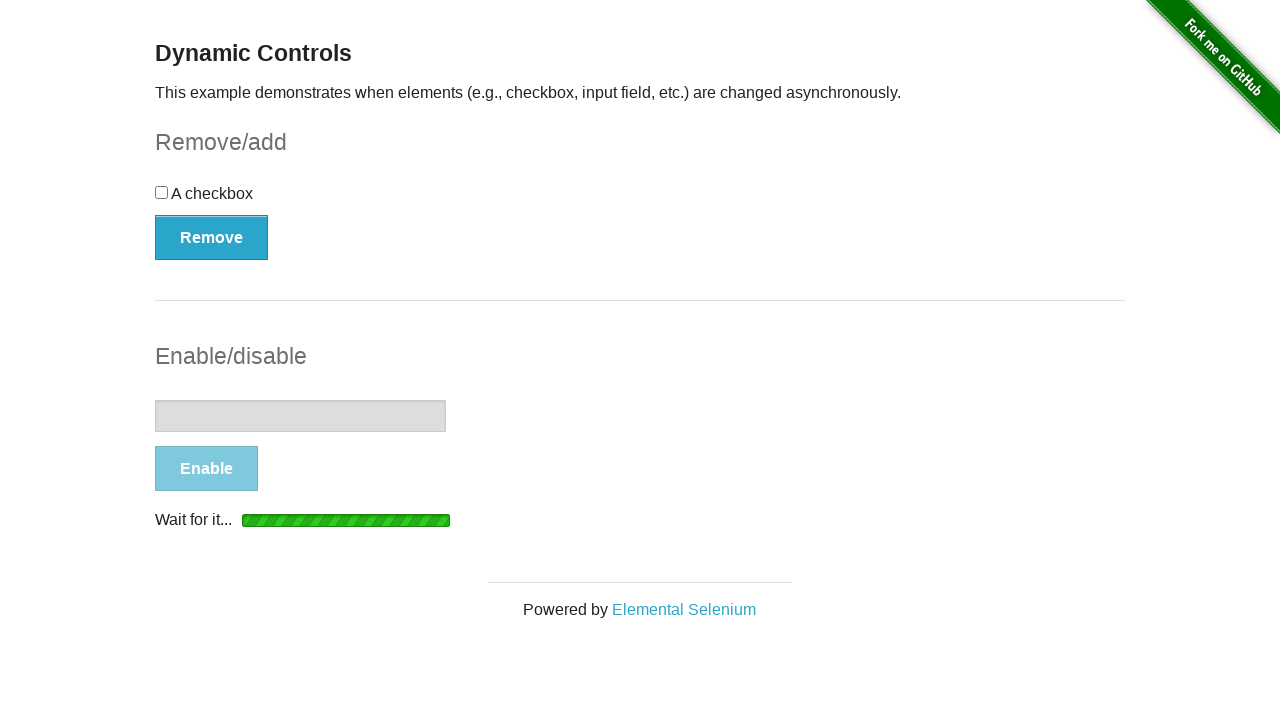

Waited for text input to become visible
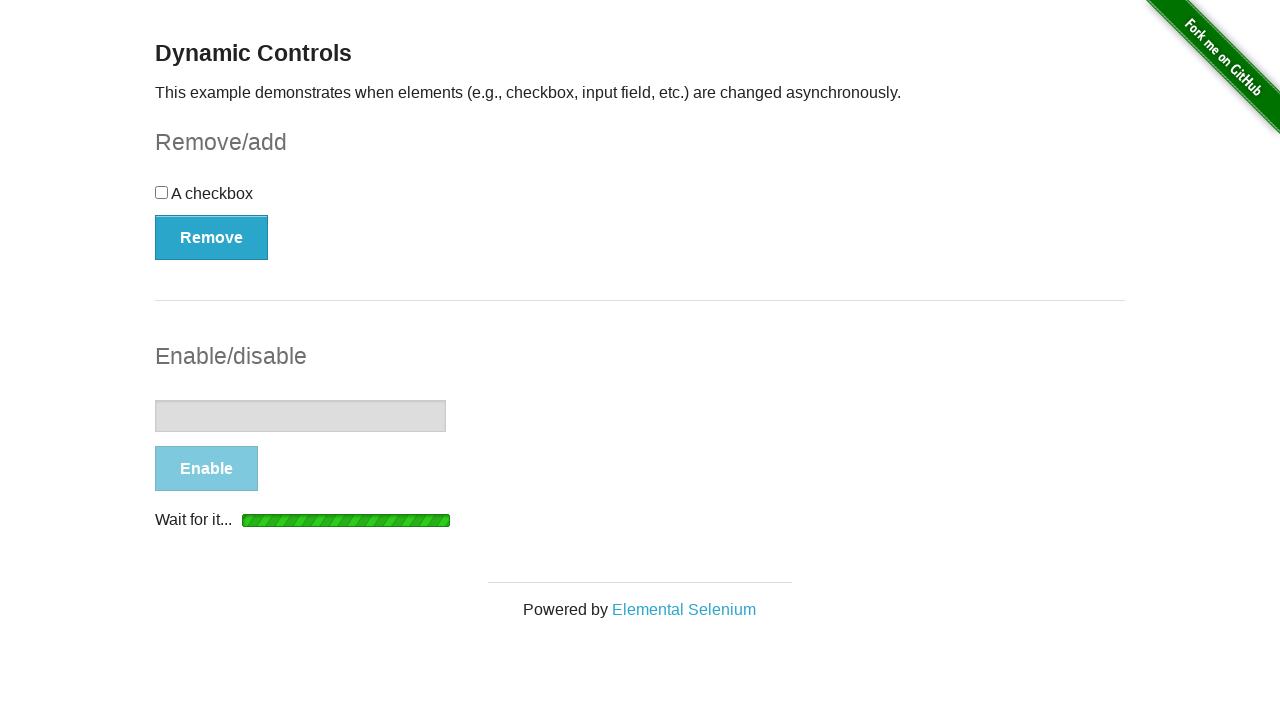

Verified that text input field is no longer disabled
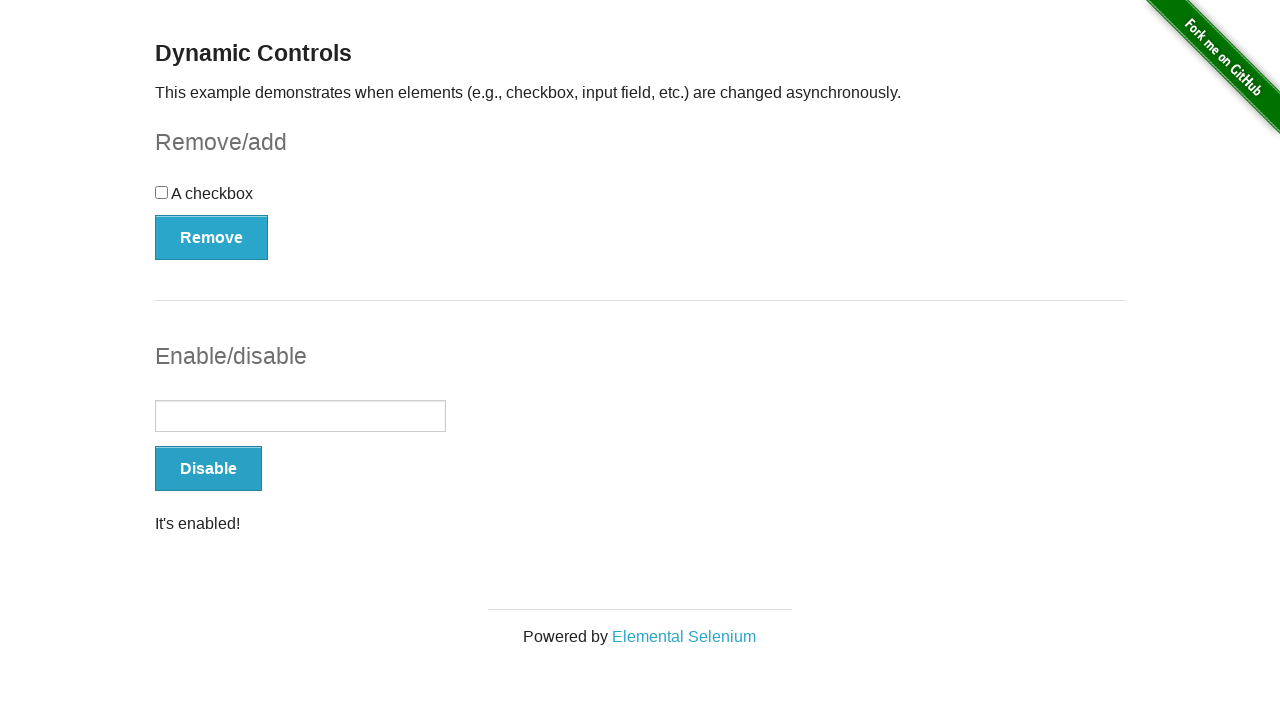

Entered 'Some Text' into the enabled text input field on //form[@id='input-example']/input[@type='text']
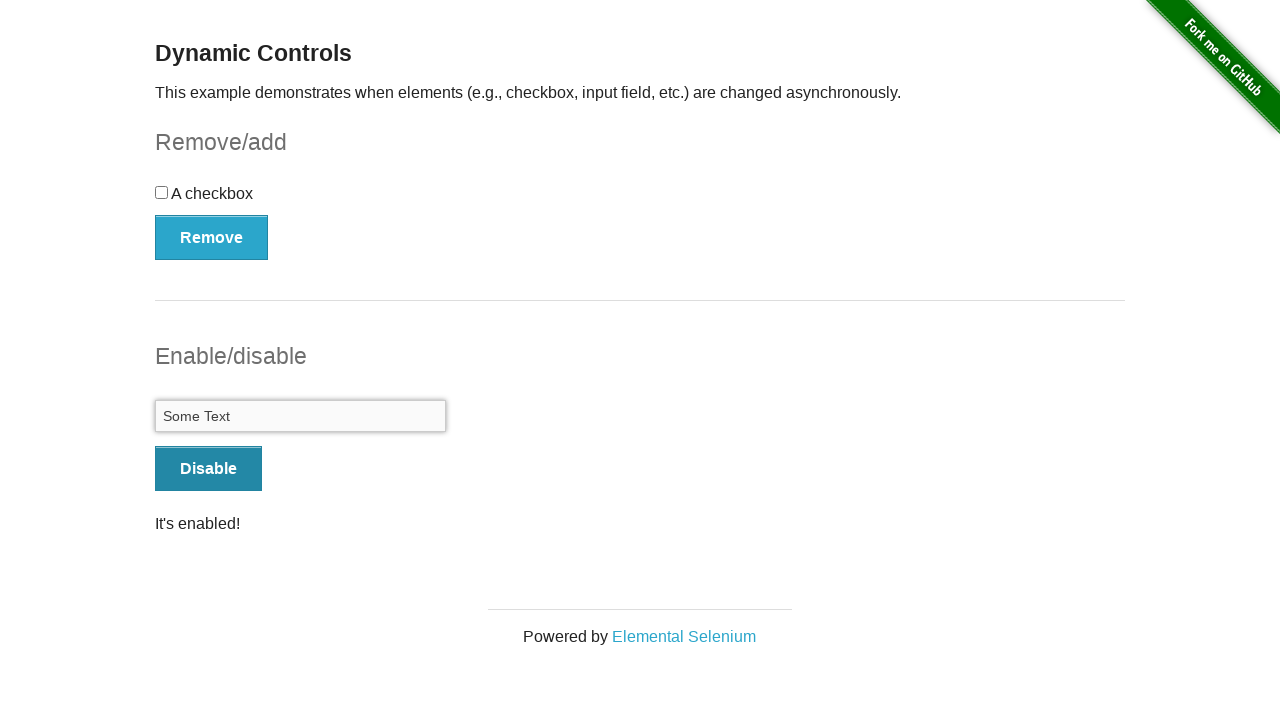

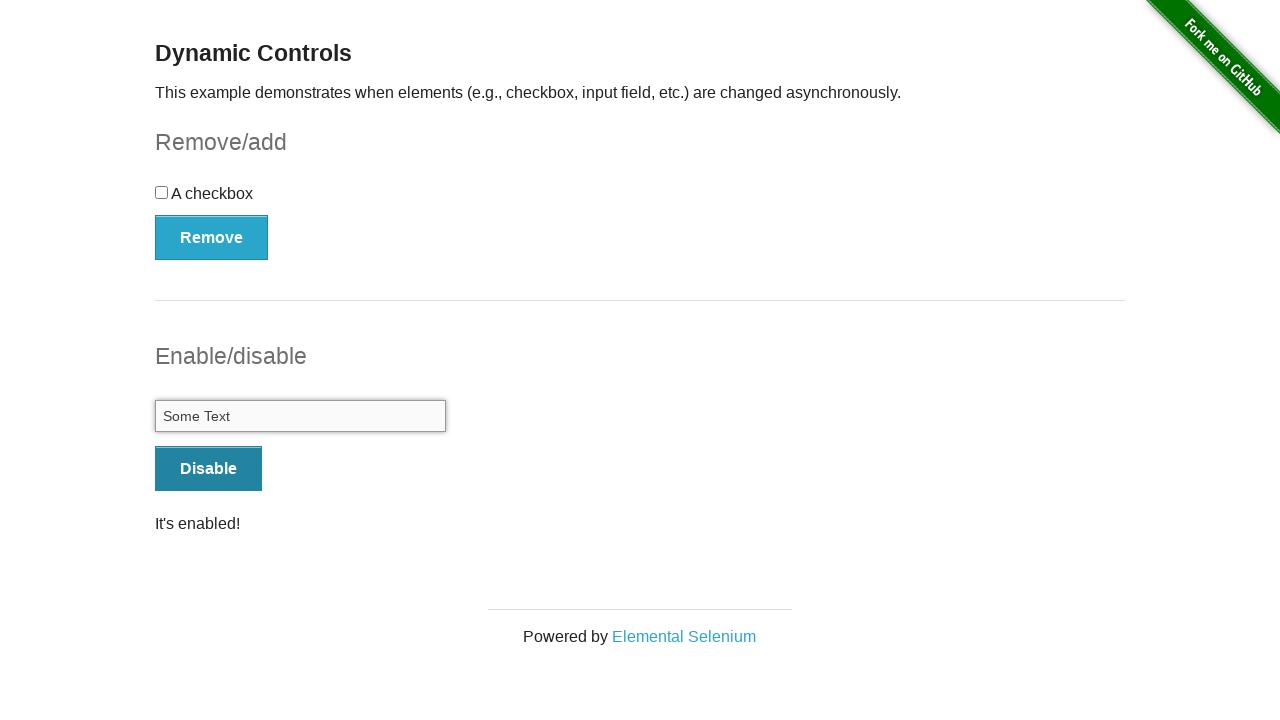